Tests word counter with a longer text paragraph

Starting URL: https://wordcounter.net/

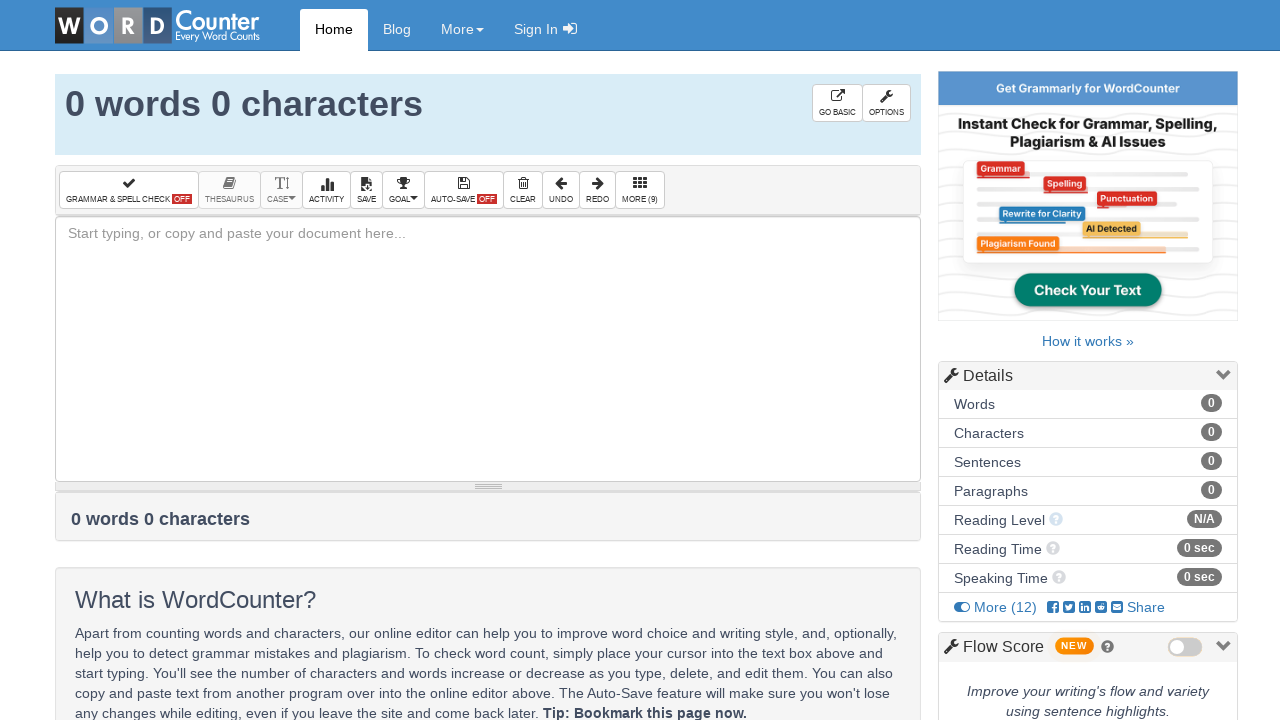

Navigated to https://wordcounter.net/
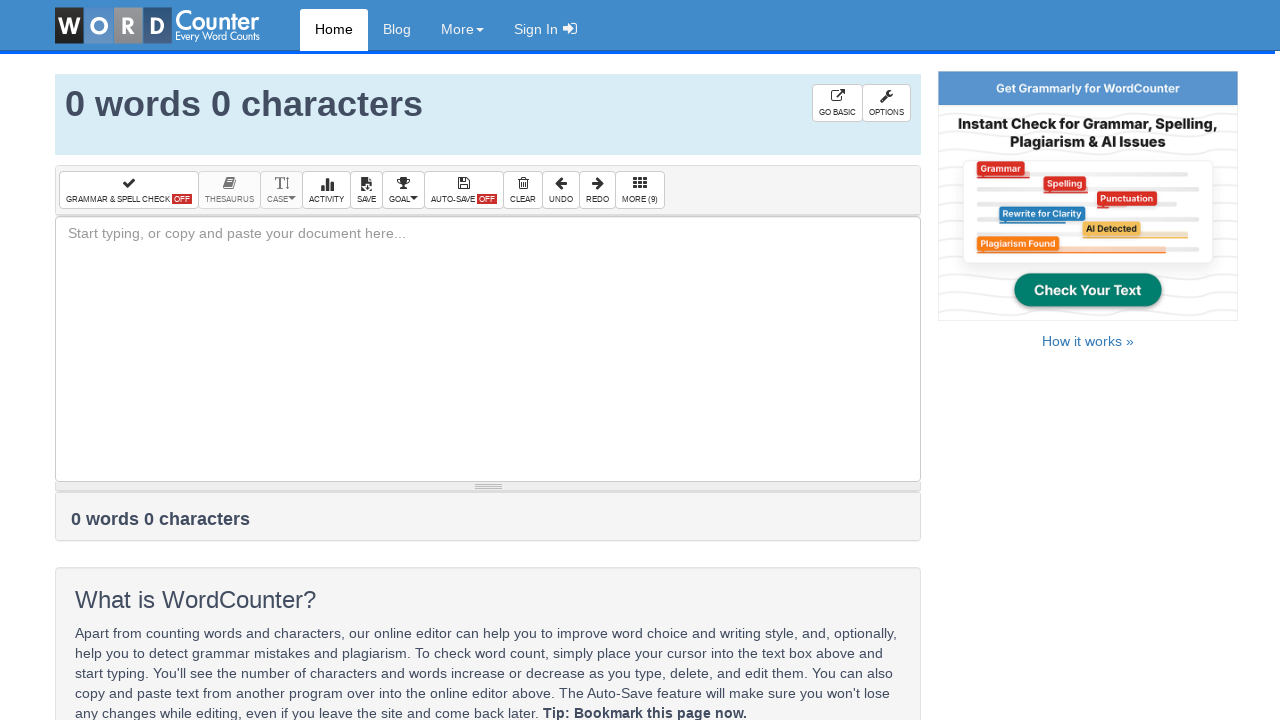

Filled text box with longer paragraph about black holes on #box
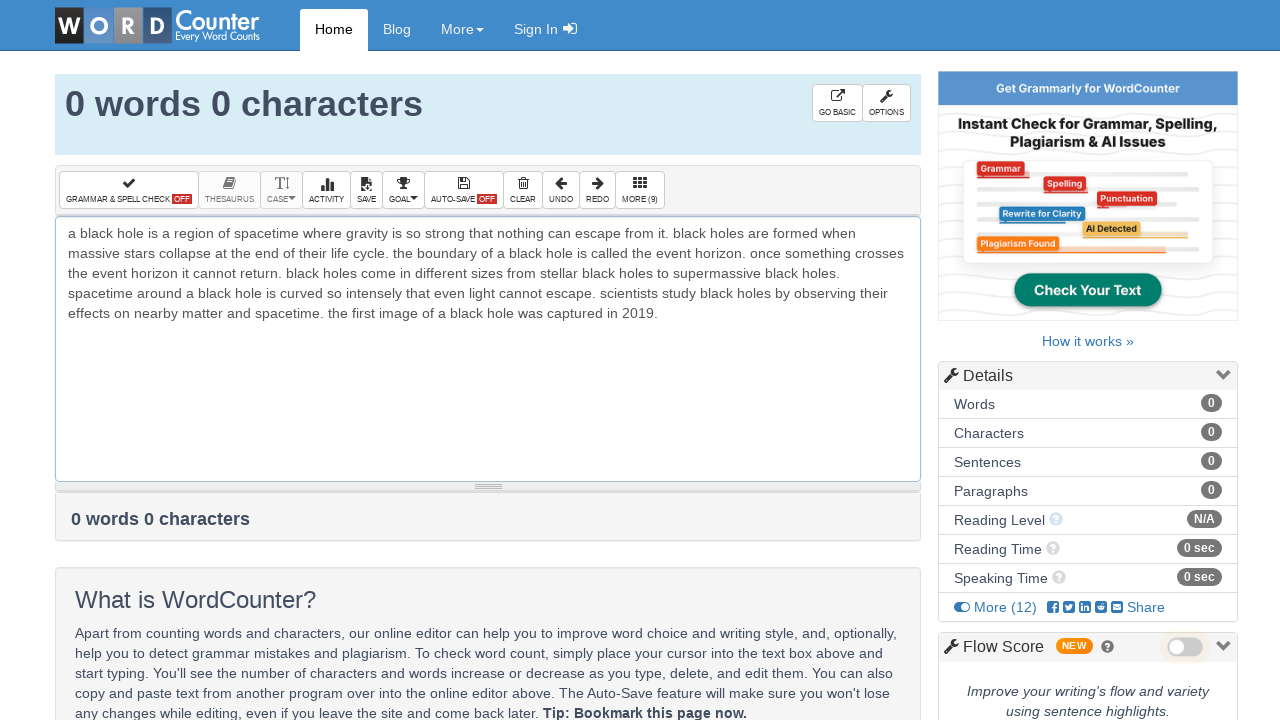

Word counter element loaded
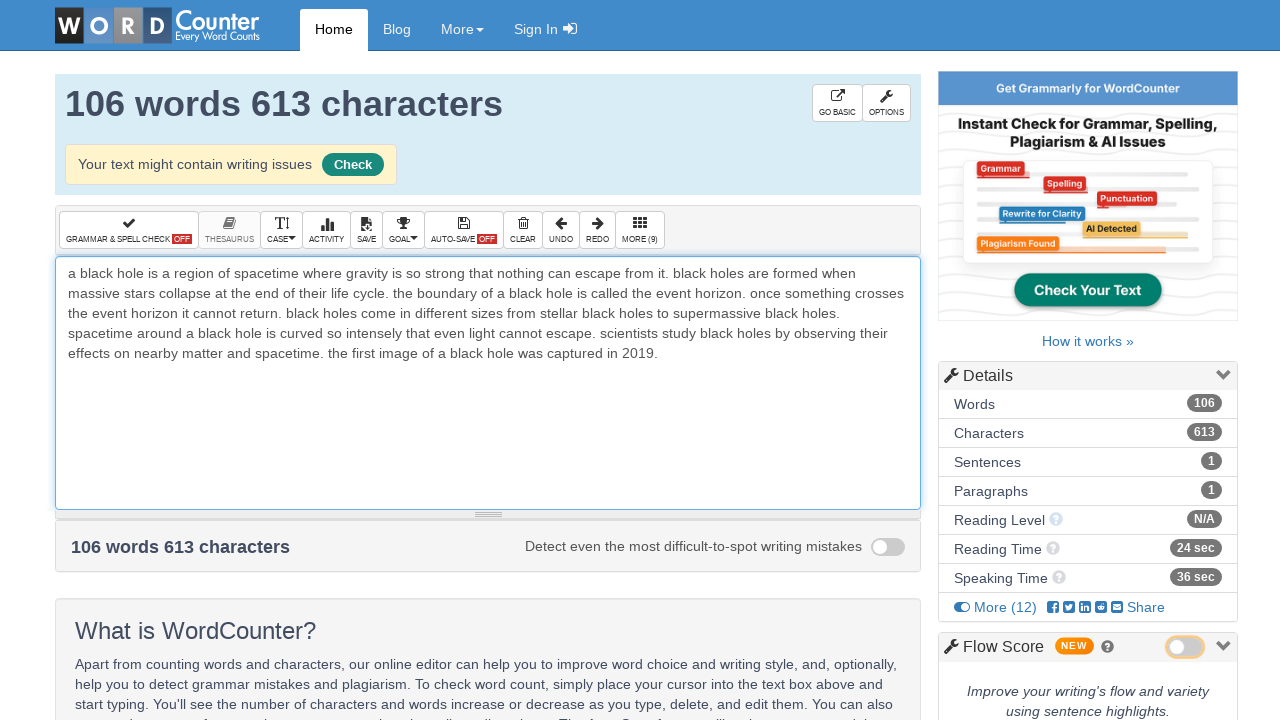

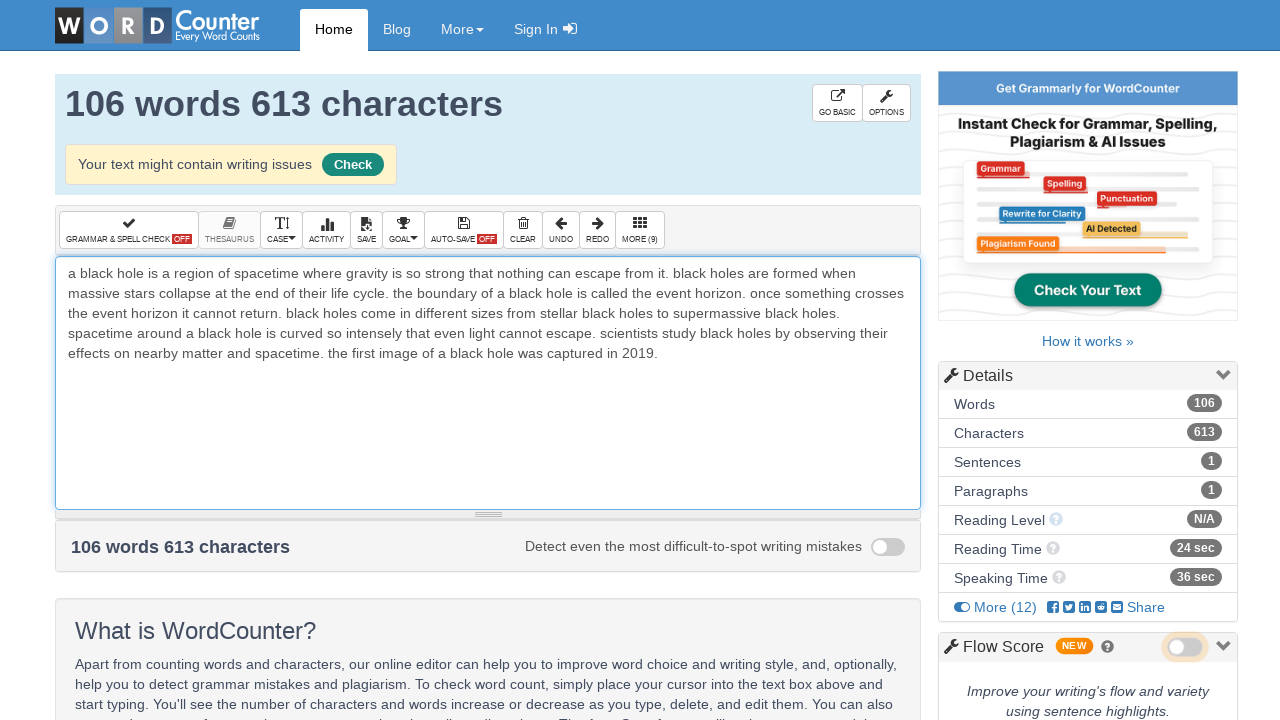